Tests dynamic elements by clicking on "Disappearing Elements" link and refreshing the page until all 5 menu items appear

Starting URL: http://the-internet.herokuapp.com

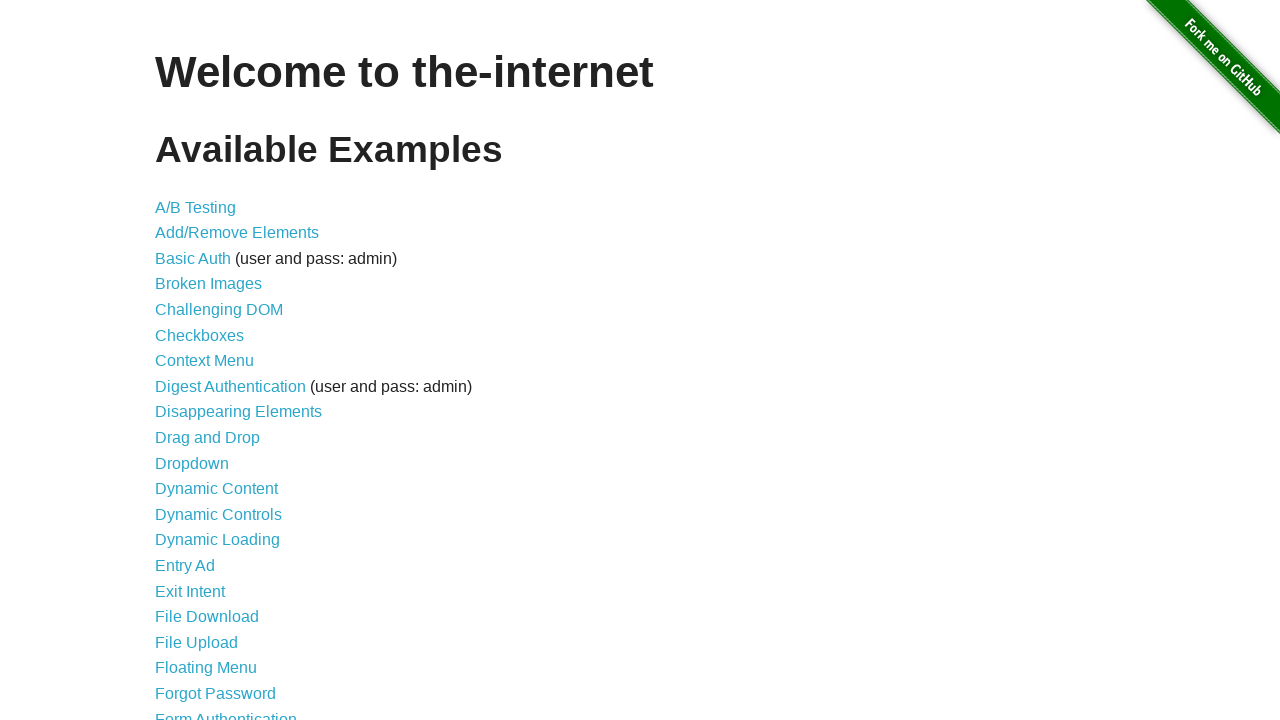

Clicked on 'Disappearing Elements' link at (238, 412) on text=Disappearing Elements
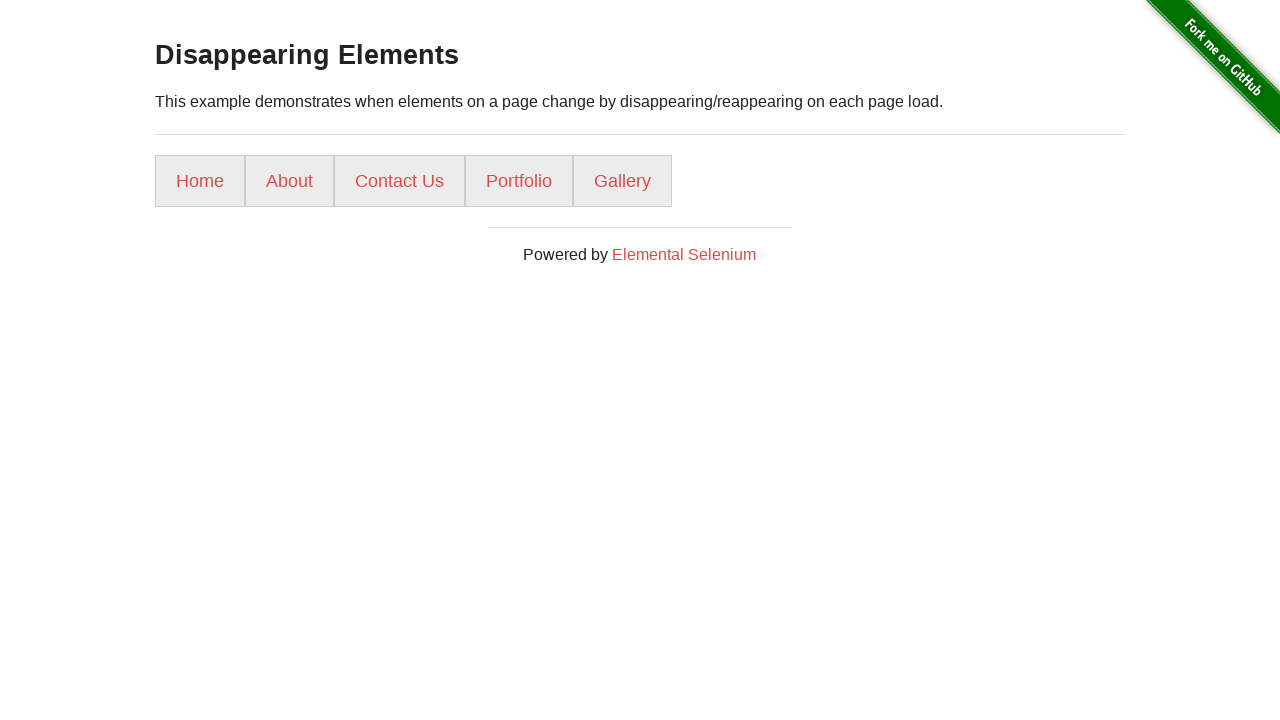

Page loaded (networkidle state reached)
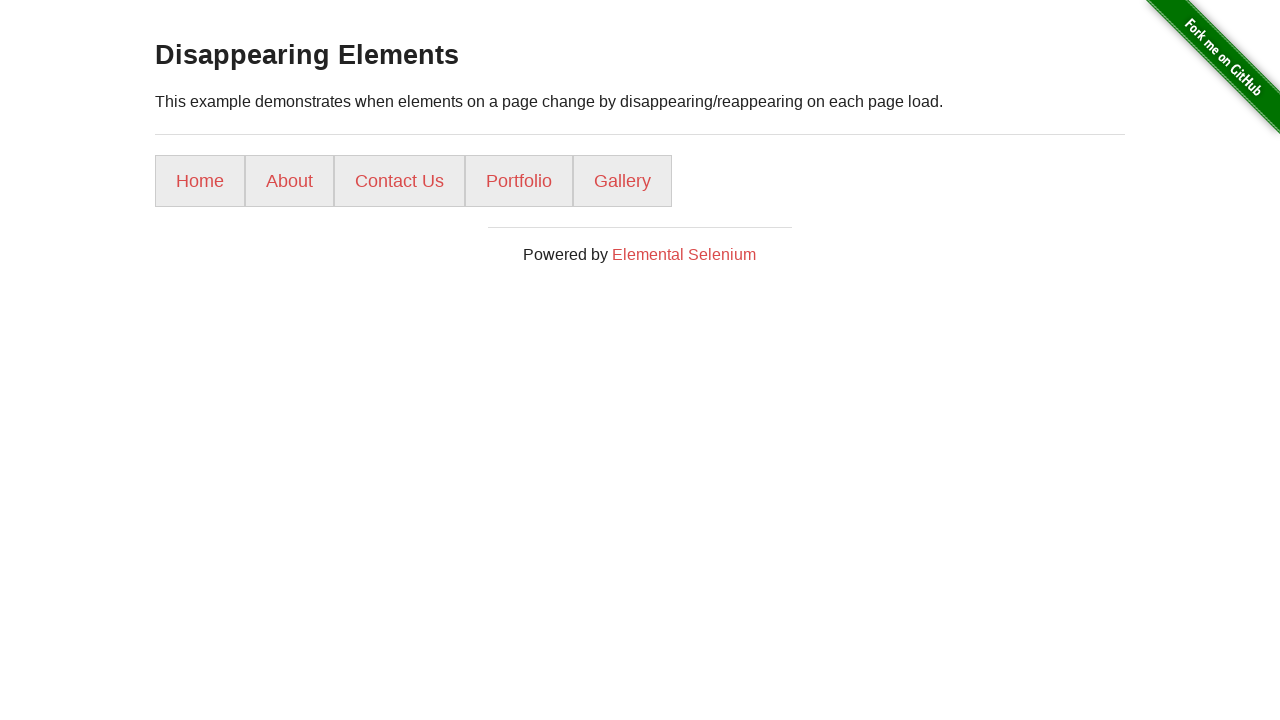

Initial element count: 5 menu items found
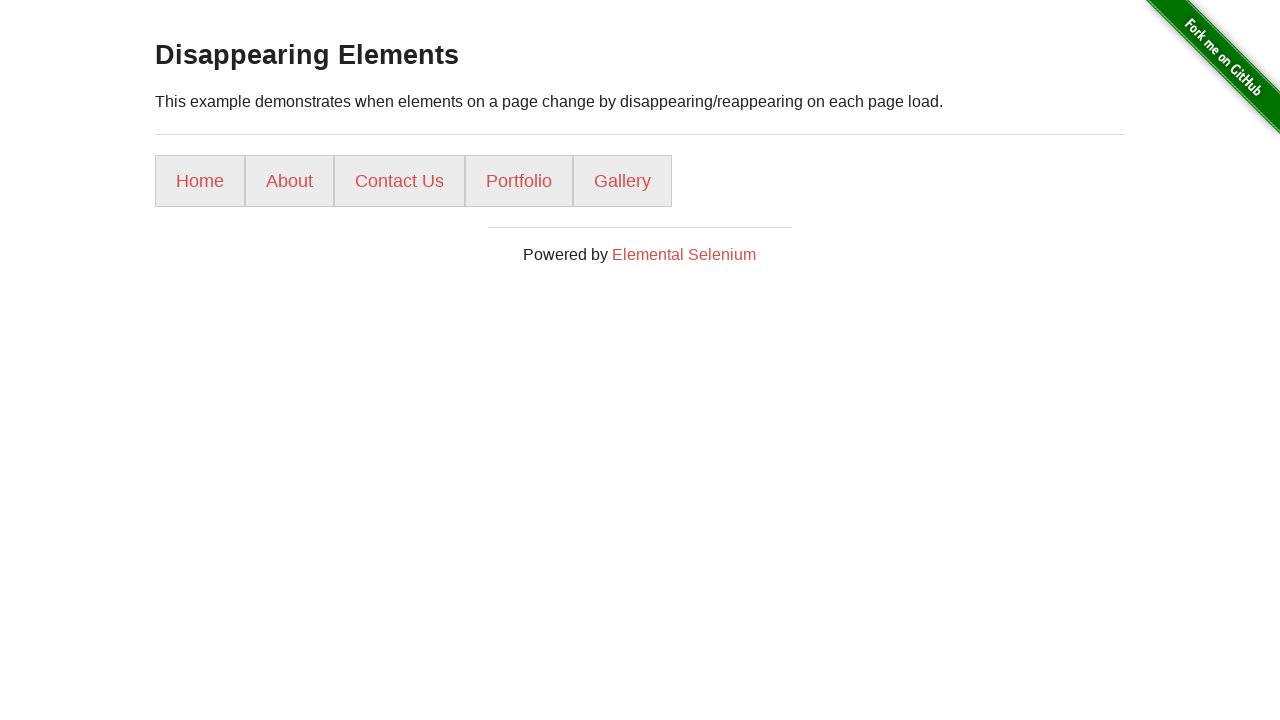

All 5 menu items found after 1 attempts
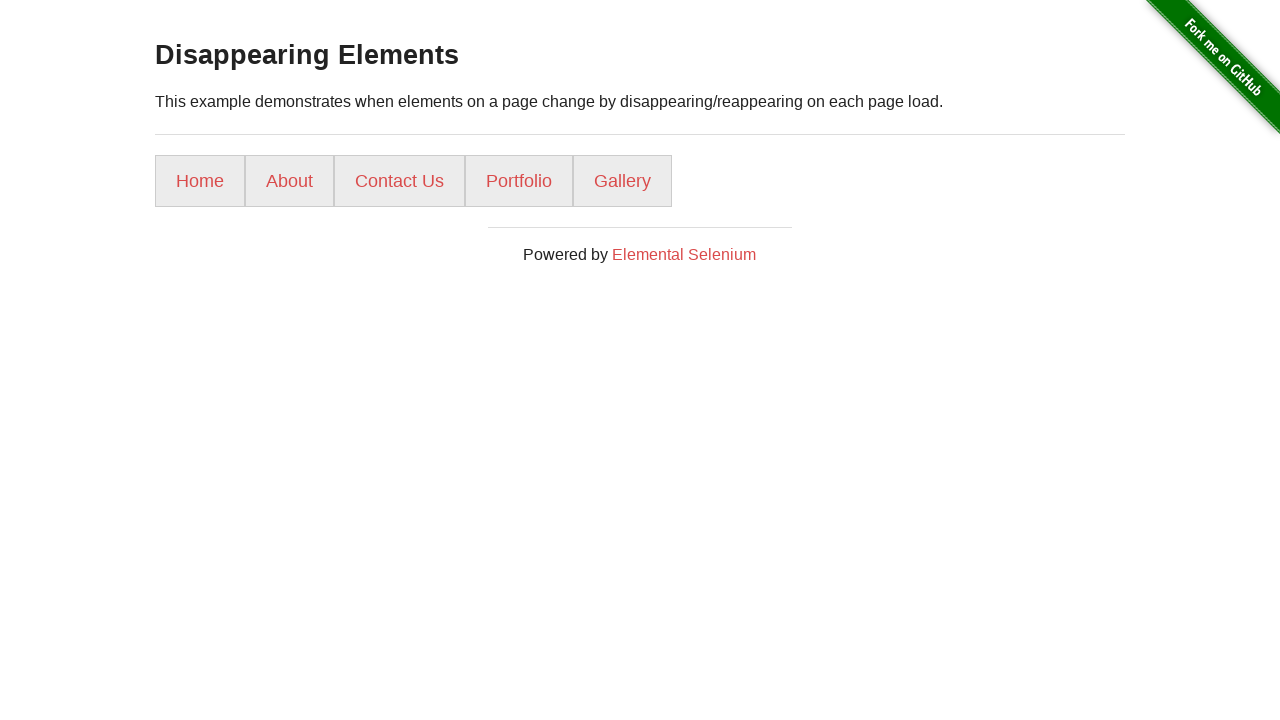

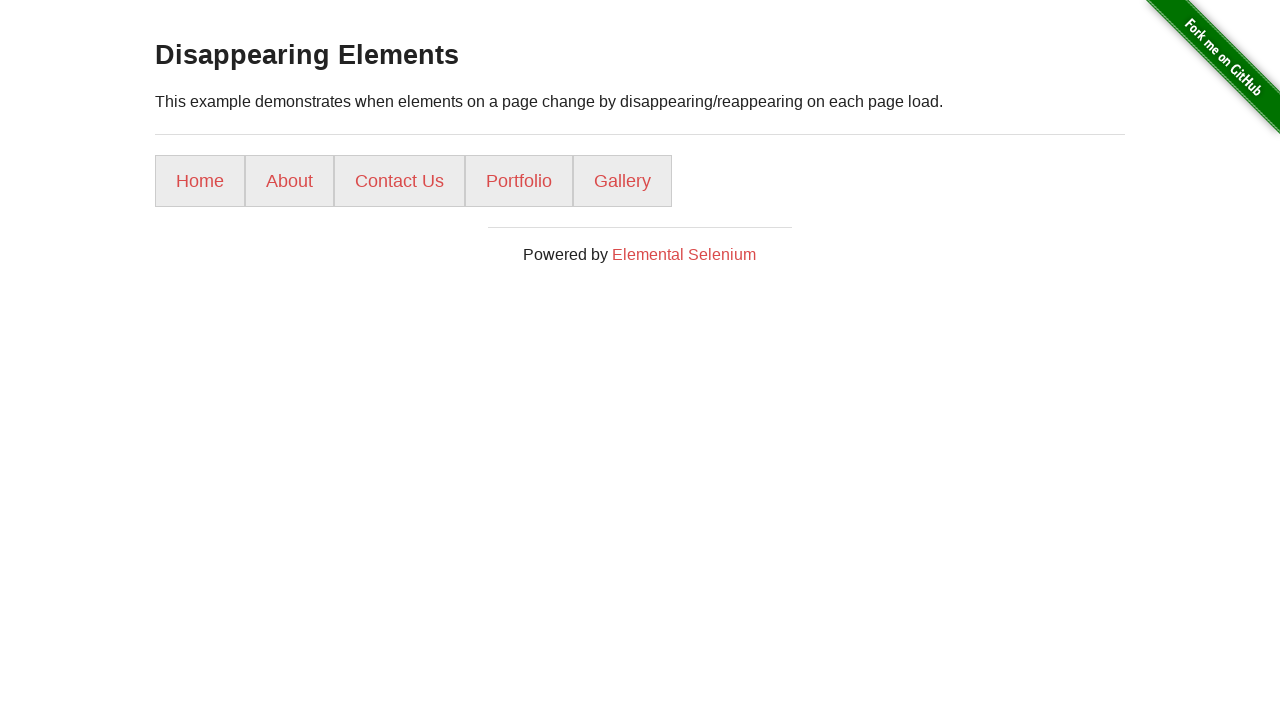